Tests that other controls are hidden when editing a todo item

Starting URL: https://demo.playwright.dev/todomvc

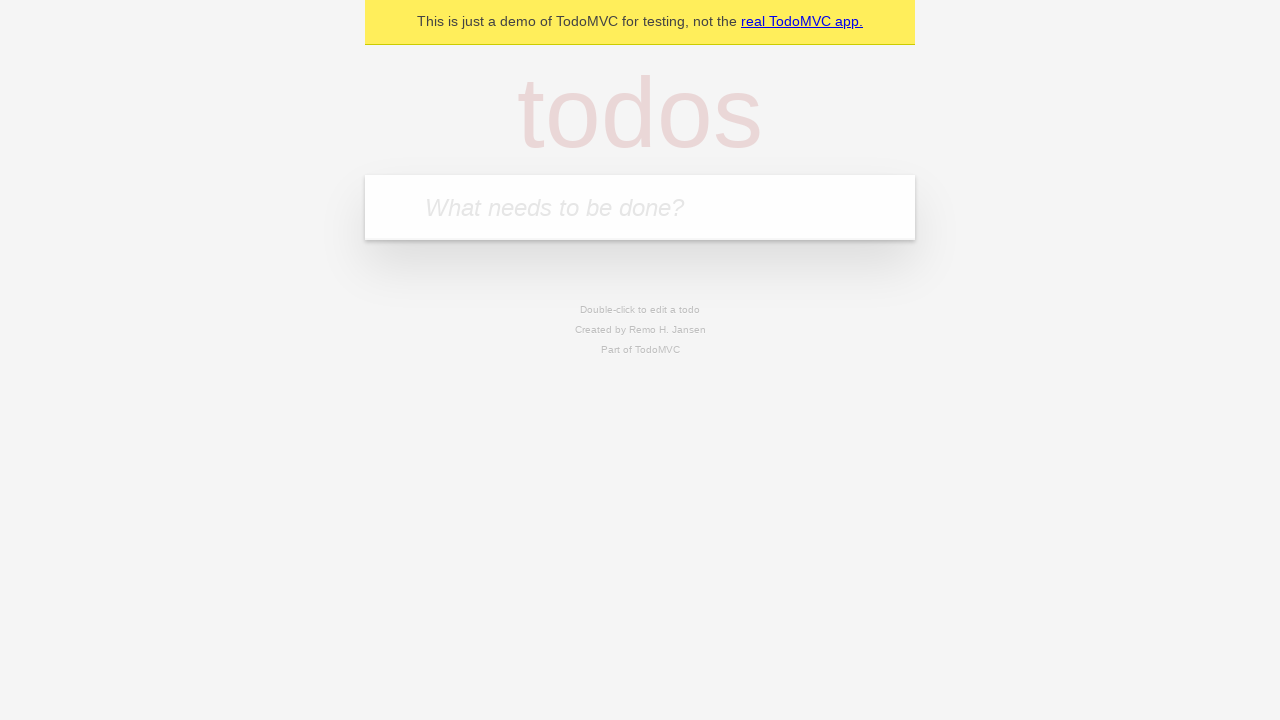

Filled new todo input with 'buy some cheese' on internal:attr=[placeholder="What needs to be done?"i]
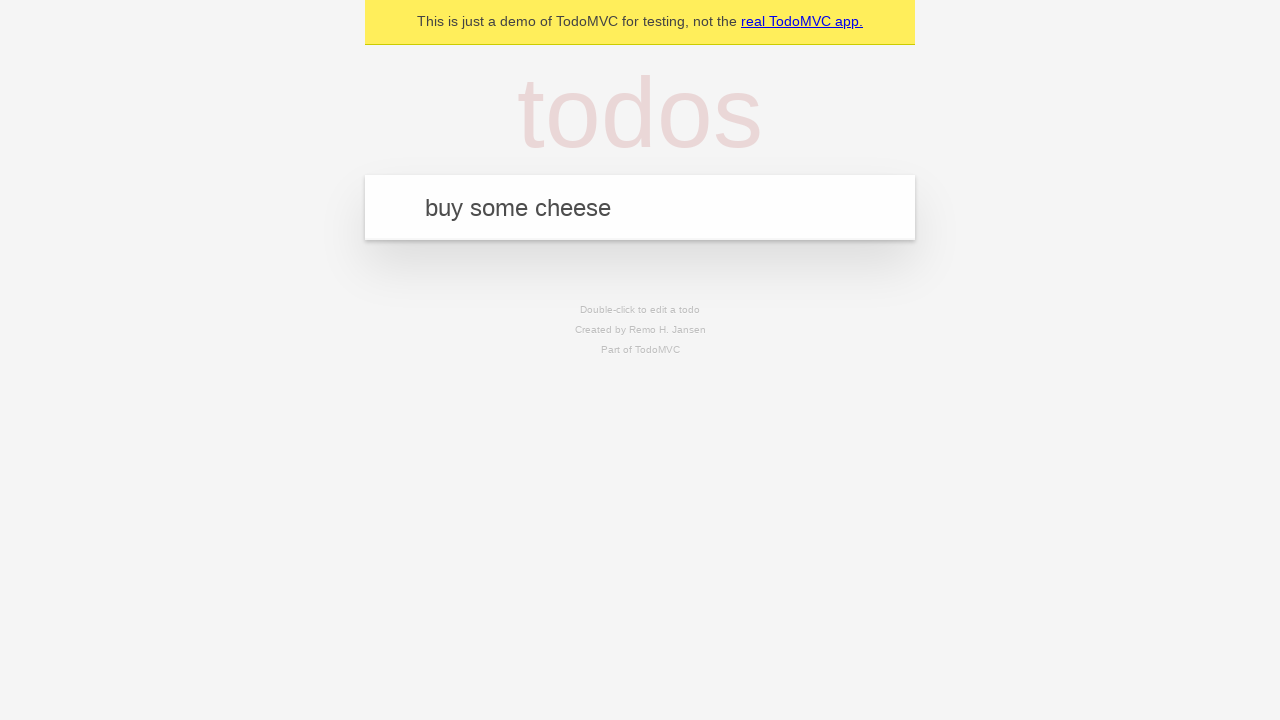

Pressed Enter to add todo 'buy some cheese' on internal:attr=[placeholder="What needs to be done?"i]
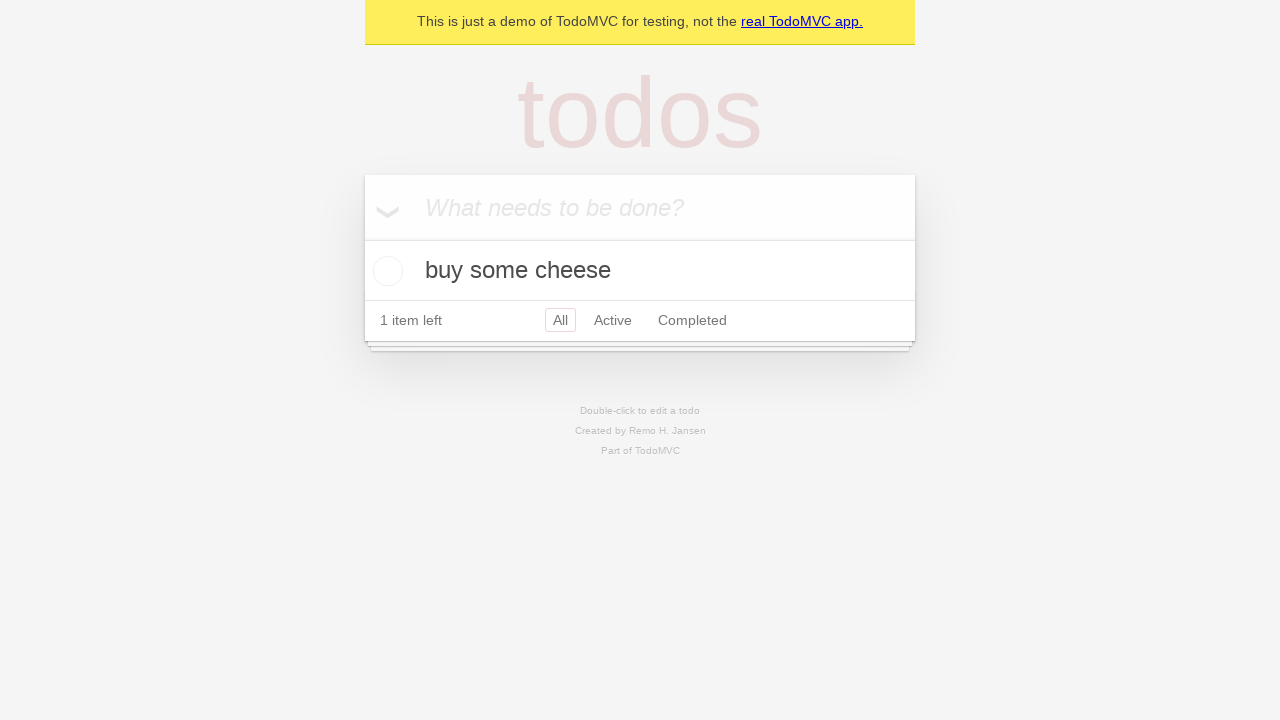

Filled new todo input with 'feed the cat' on internal:attr=[placeholder="What needs to be done?"i]
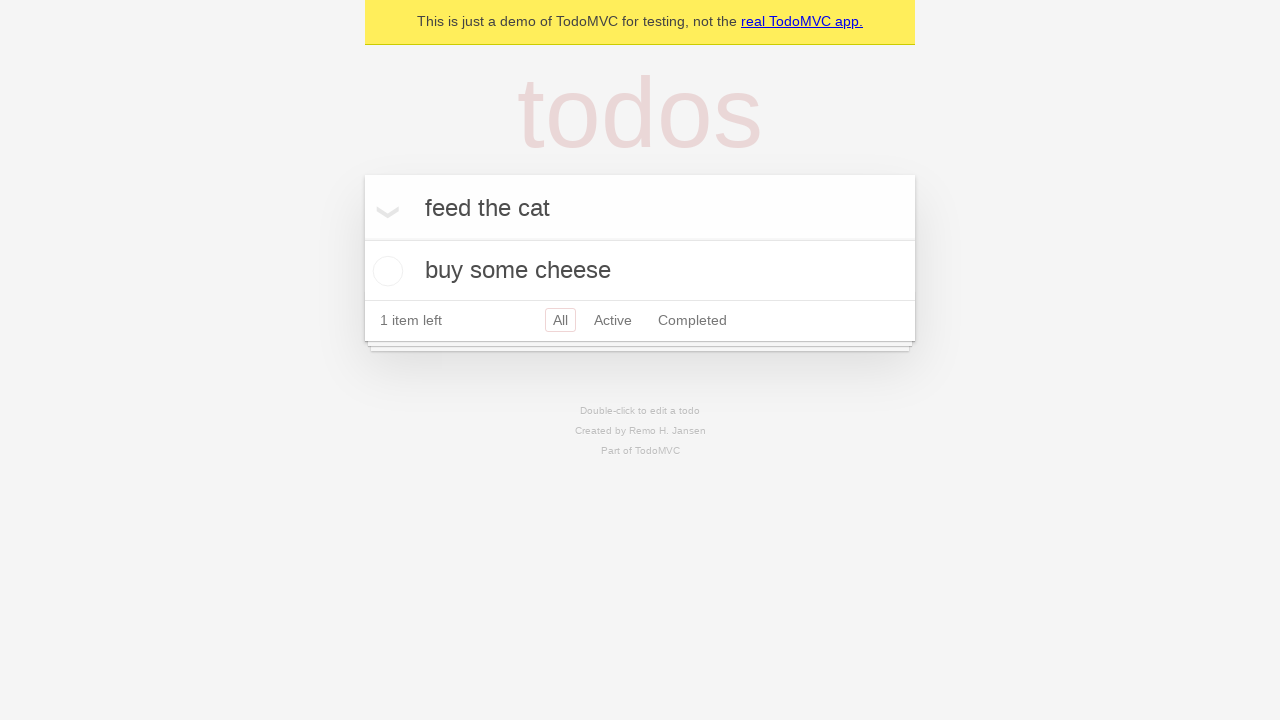

Pressed Enter to add todo 'feed the cat' on internal:attr=[placeholder="What needs to be done?"i]
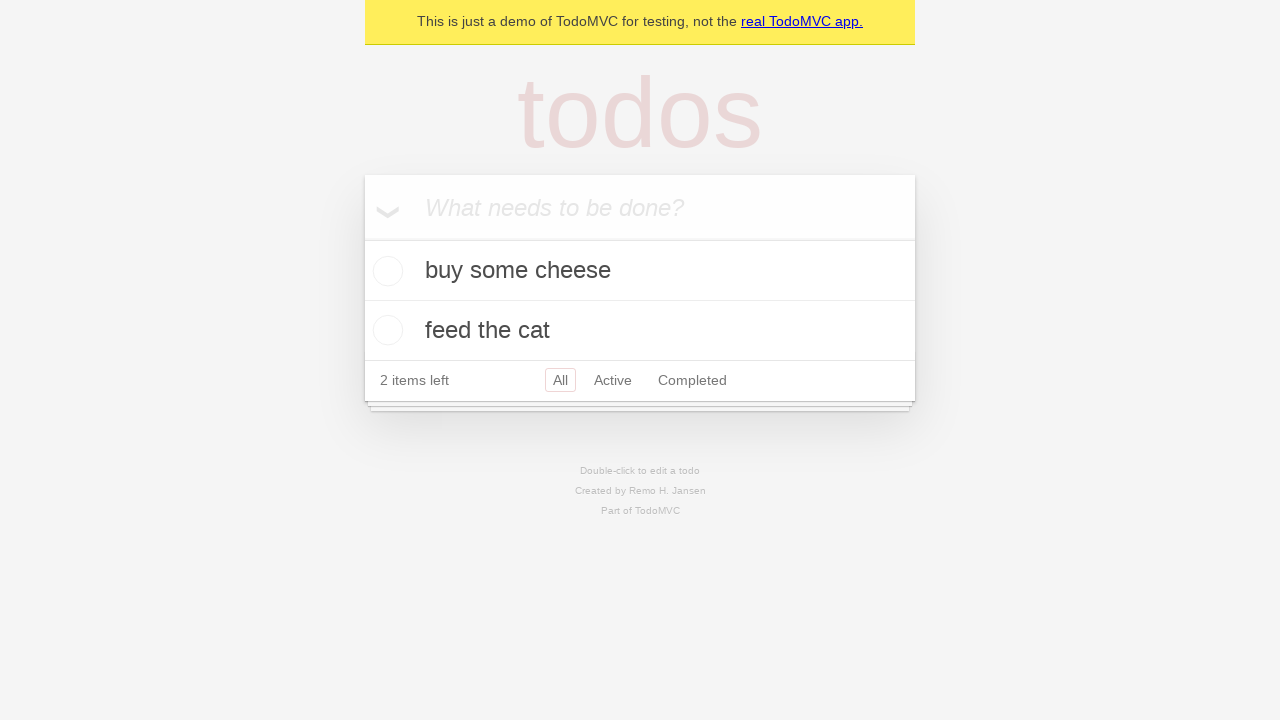

Filled new todo input with 'book a doctors appointment' on internal:attr=[placeholder="What needs to be done?"i]
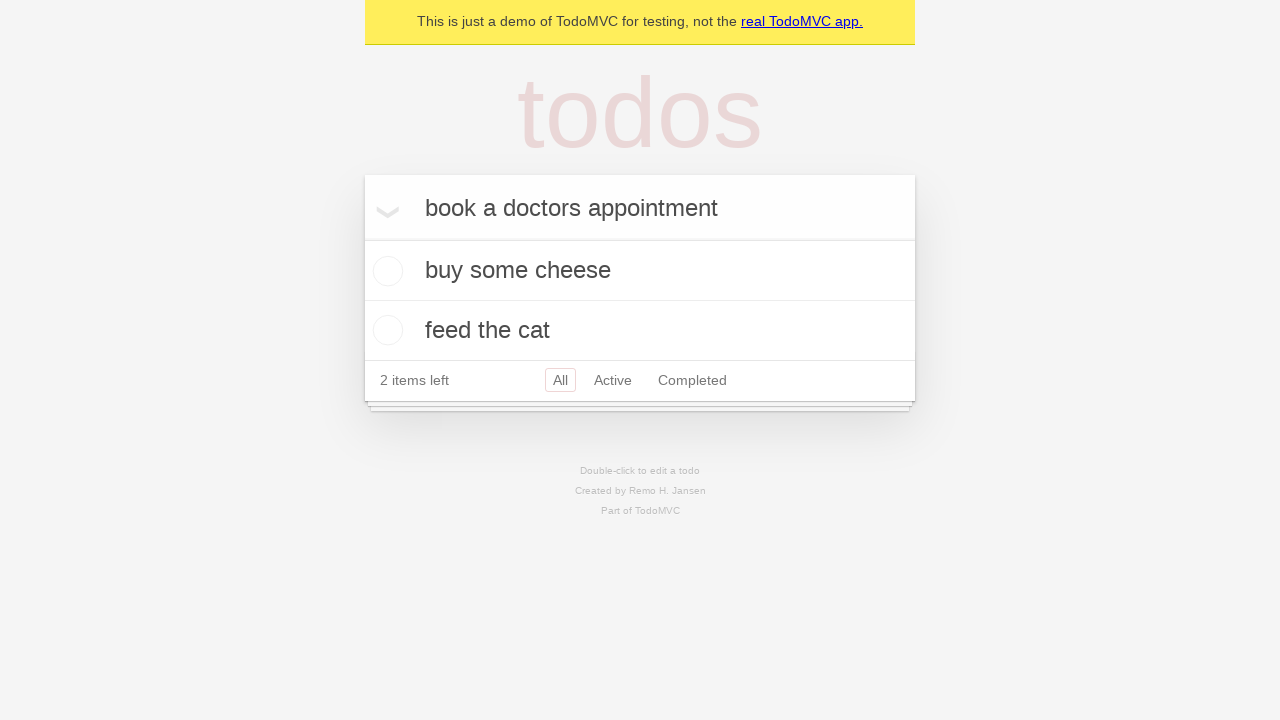

Pressed Enter to add todo 'book a doctors appointment' on internal:attr=[placeholder="What needs to be done?"i]
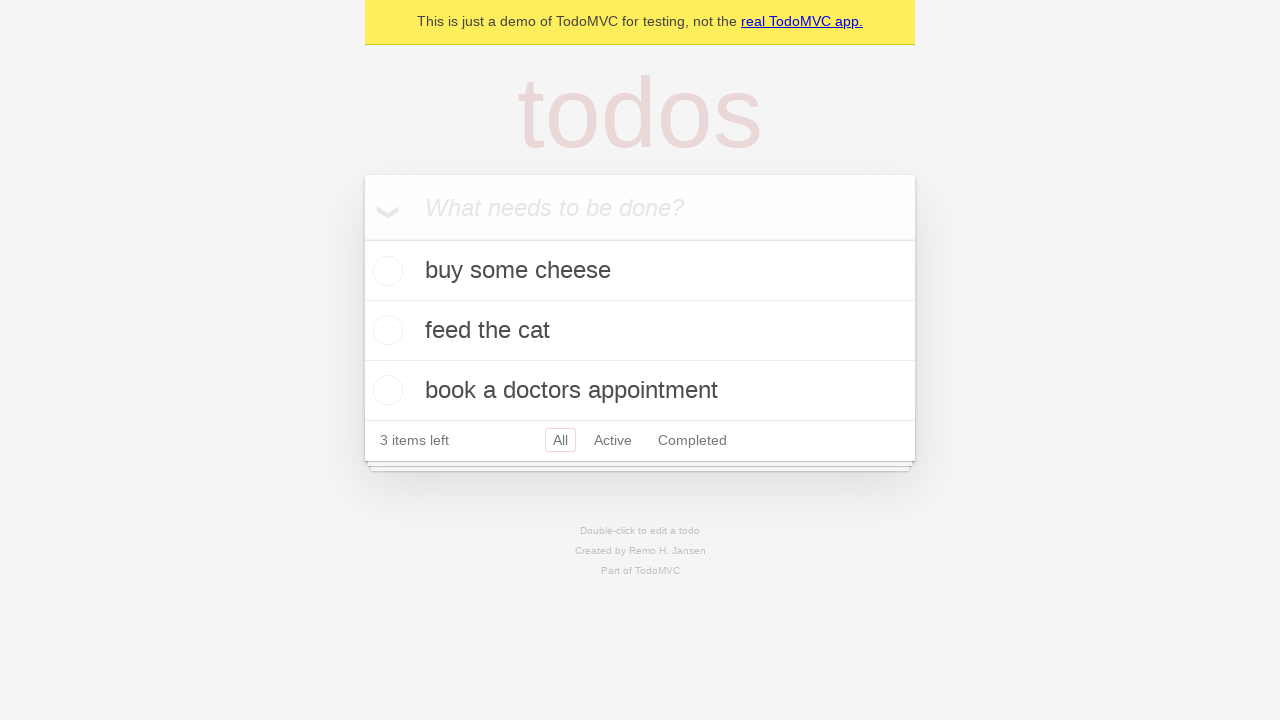

Waited for third todo item to be added
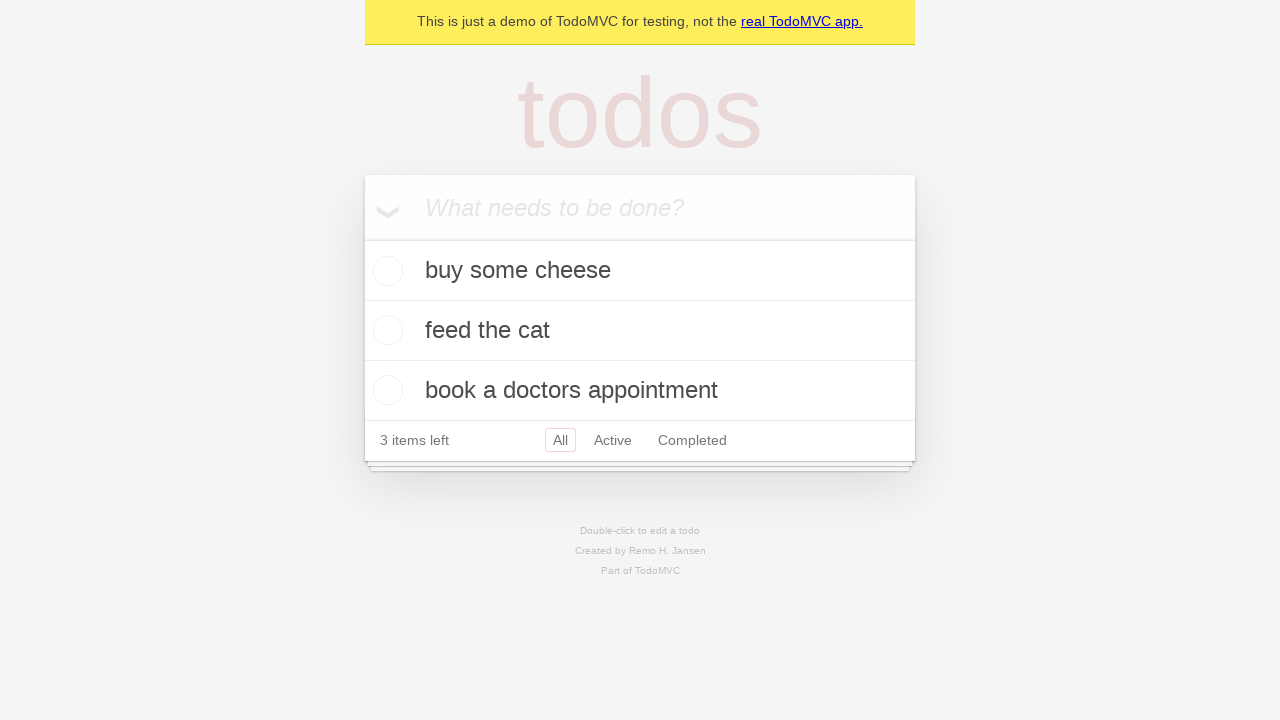

Double-clicked second todo item to enter edit mode at (640, 331) on internal:testid=[data-testid="todo-item"s] >> nth=1
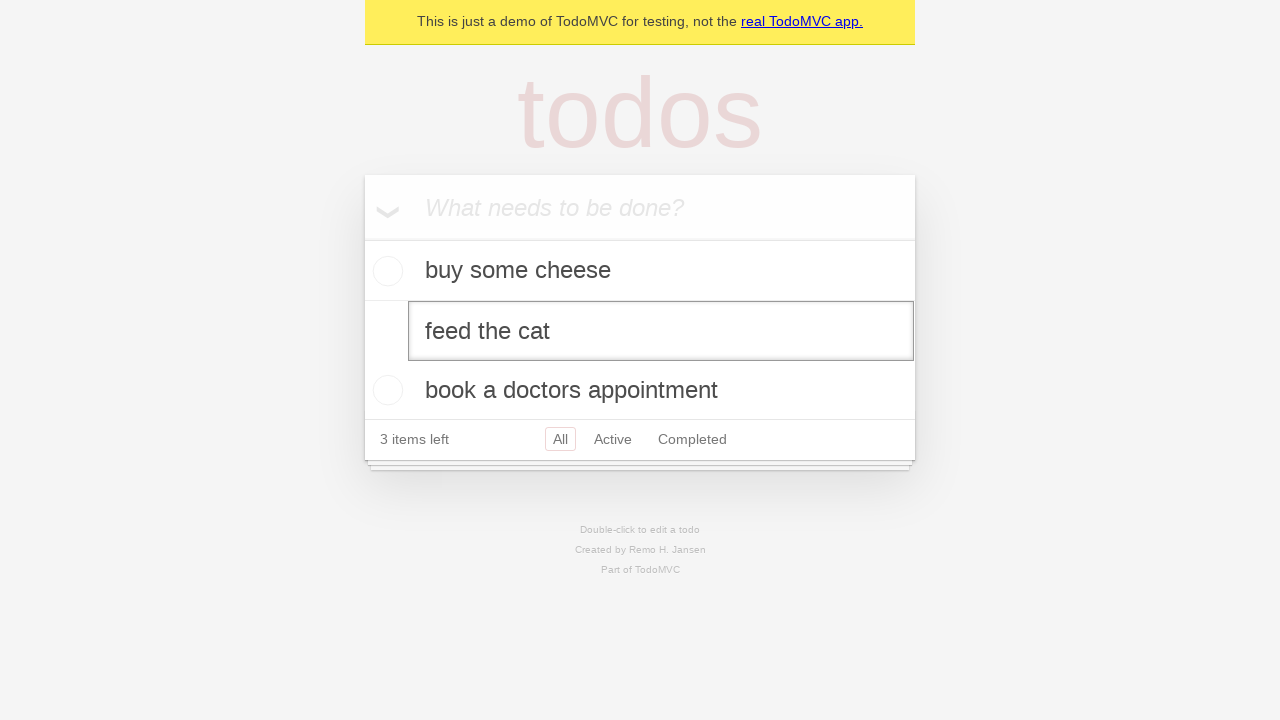

Waited for edit textbox to appear
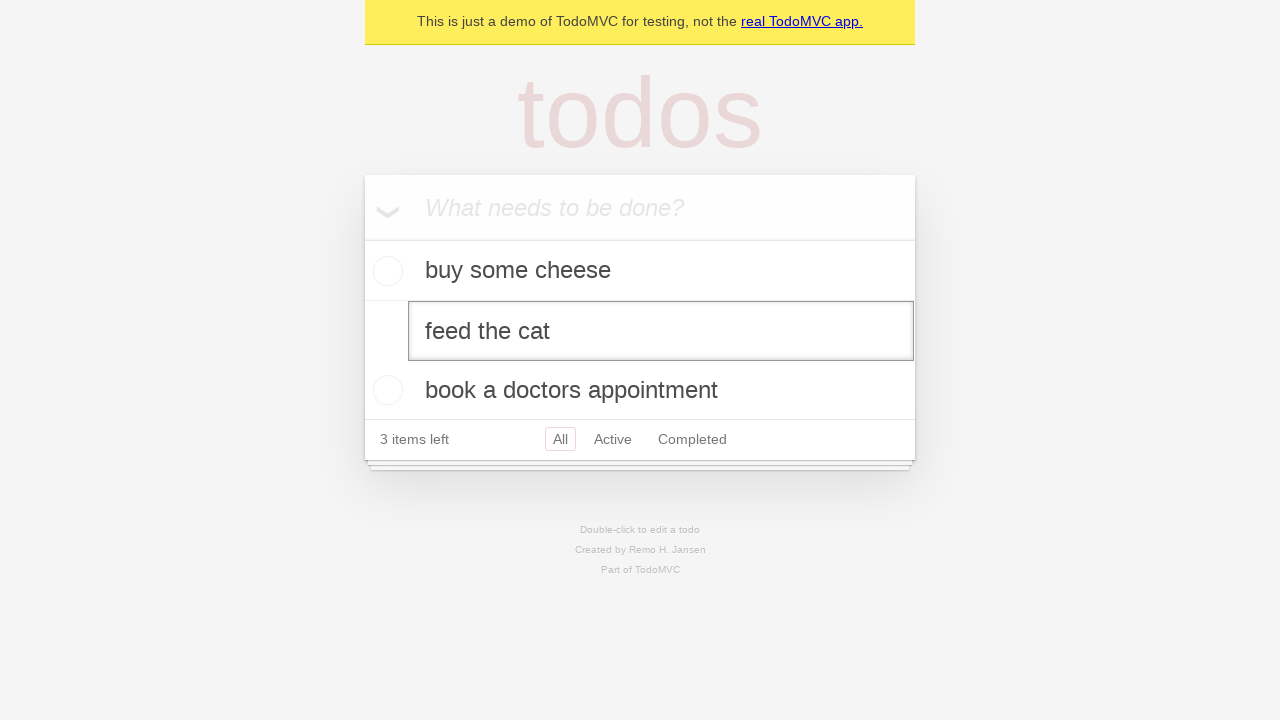

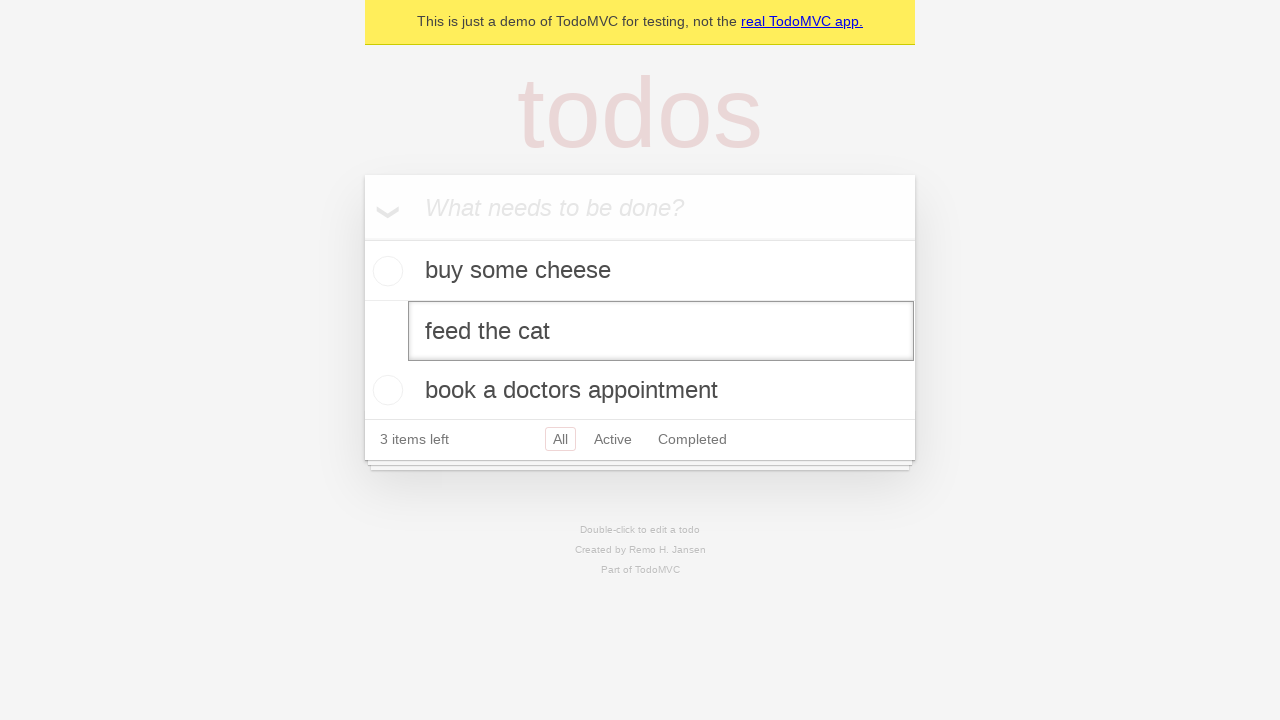